Navigates to the Demoblaze demo e-commerce site and verifies the page loads by checking the title

Starting URL: https://www.demoblaze.com/index.html

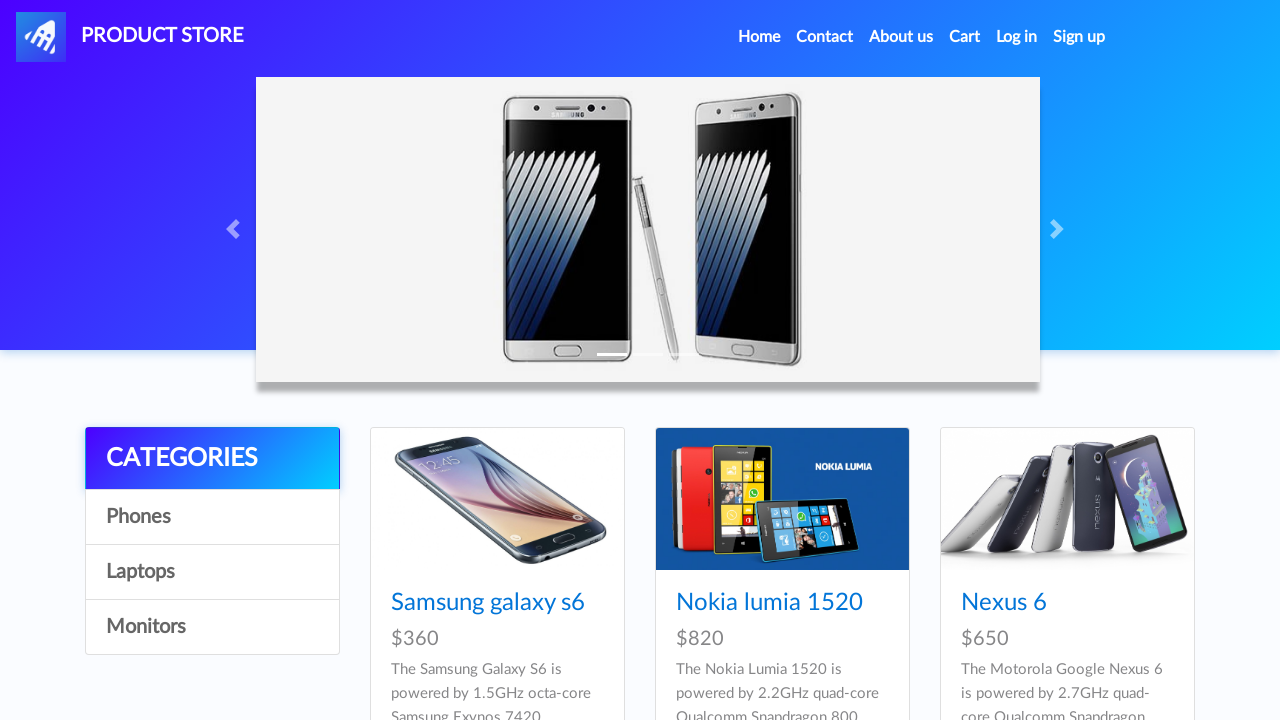

Navigated to Demoblaze demo e-commerce site
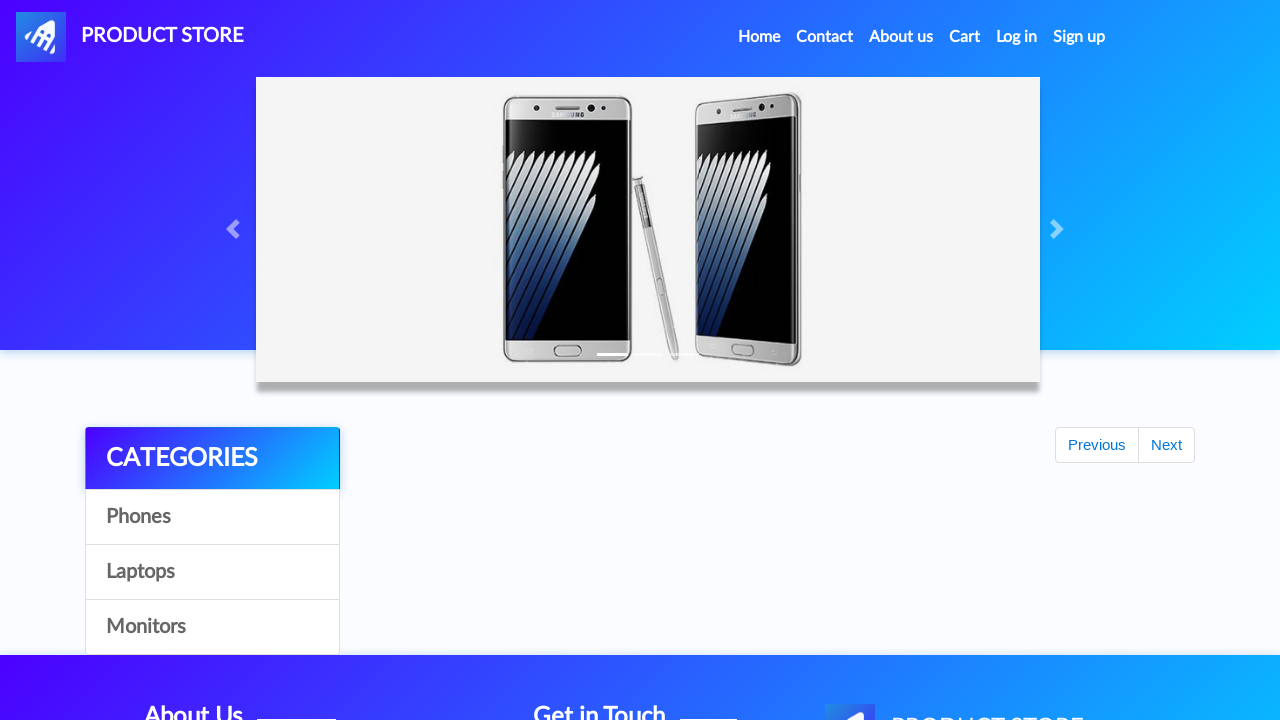

Page fully loaded and DOM content initialized
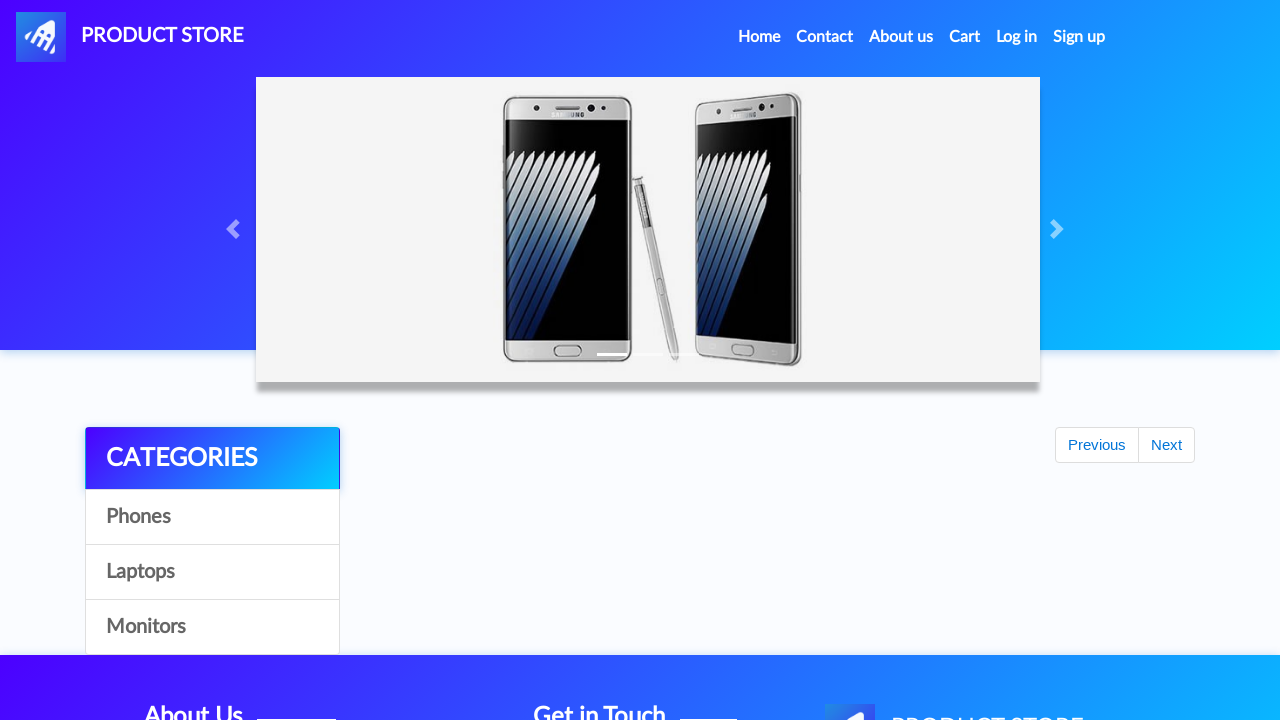

Verified page title is not empty
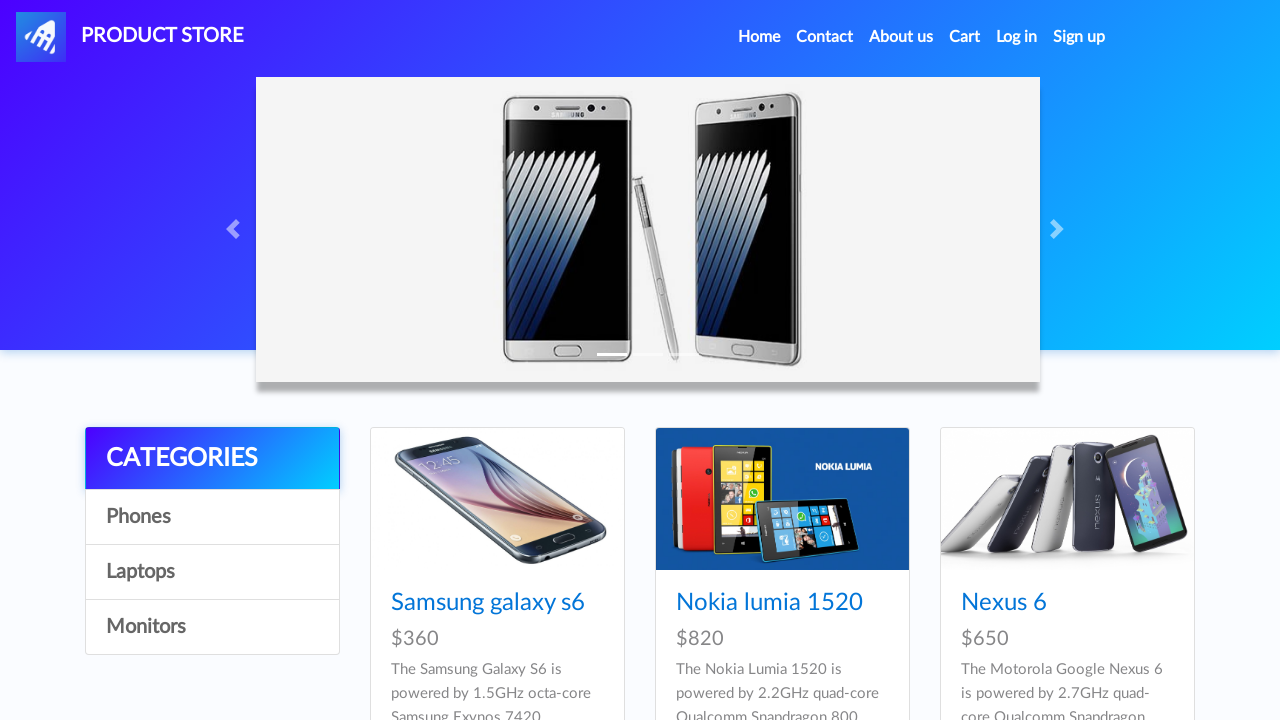

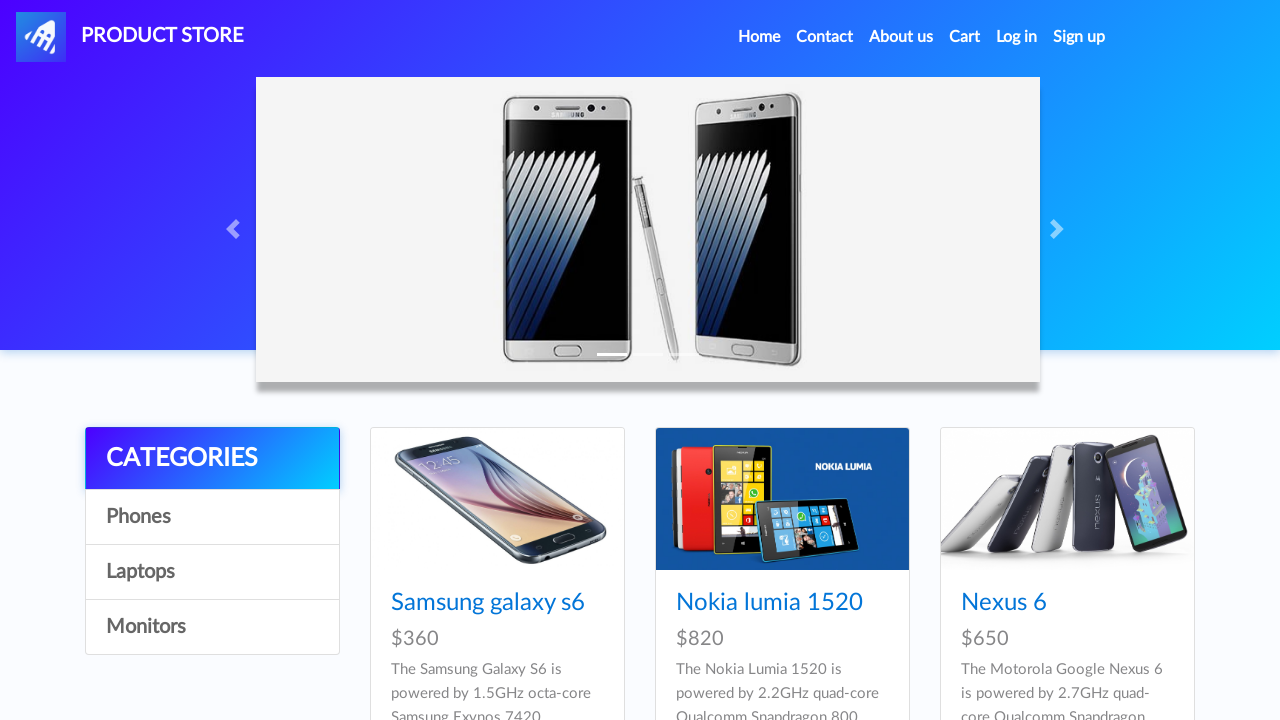